Tests sorting the Due column in ascending order on table2 using semantic class selectors for better maintainability

Starting URL: http://the-internet.herokuapp.com/tables

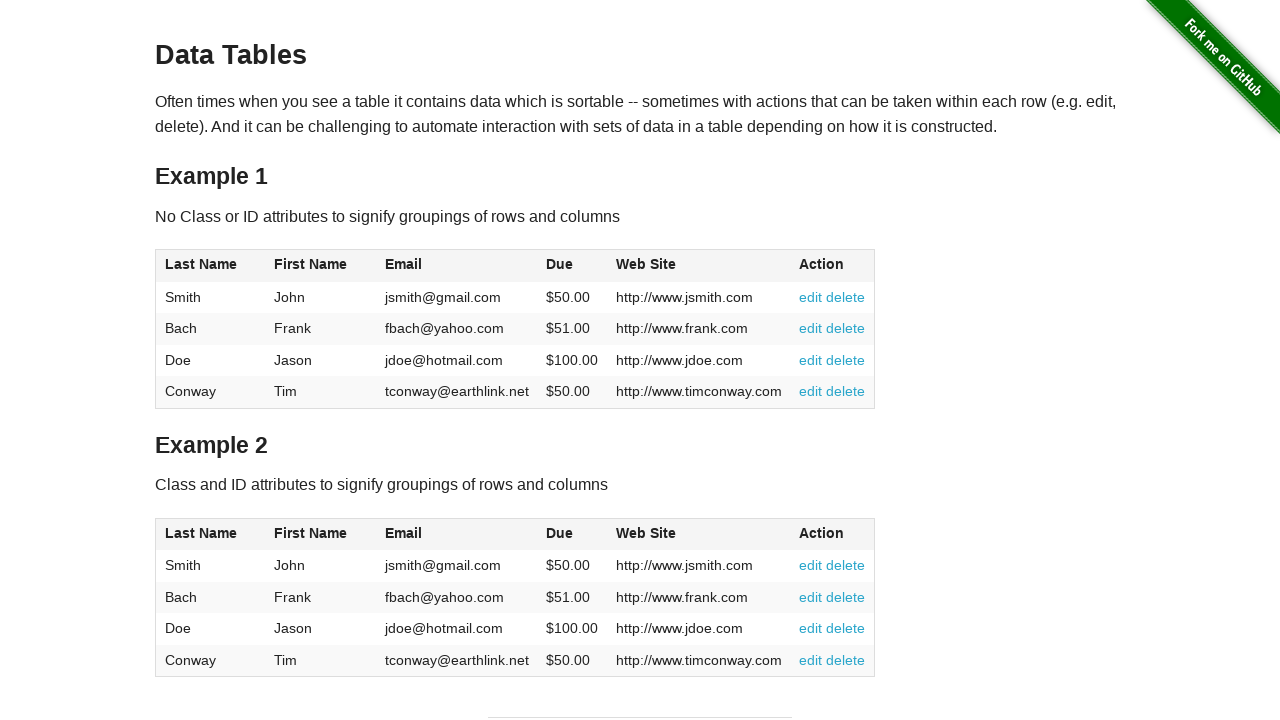

Clicked the Due column header in table2 to sort at (560, 533) on #table2 thead .dues
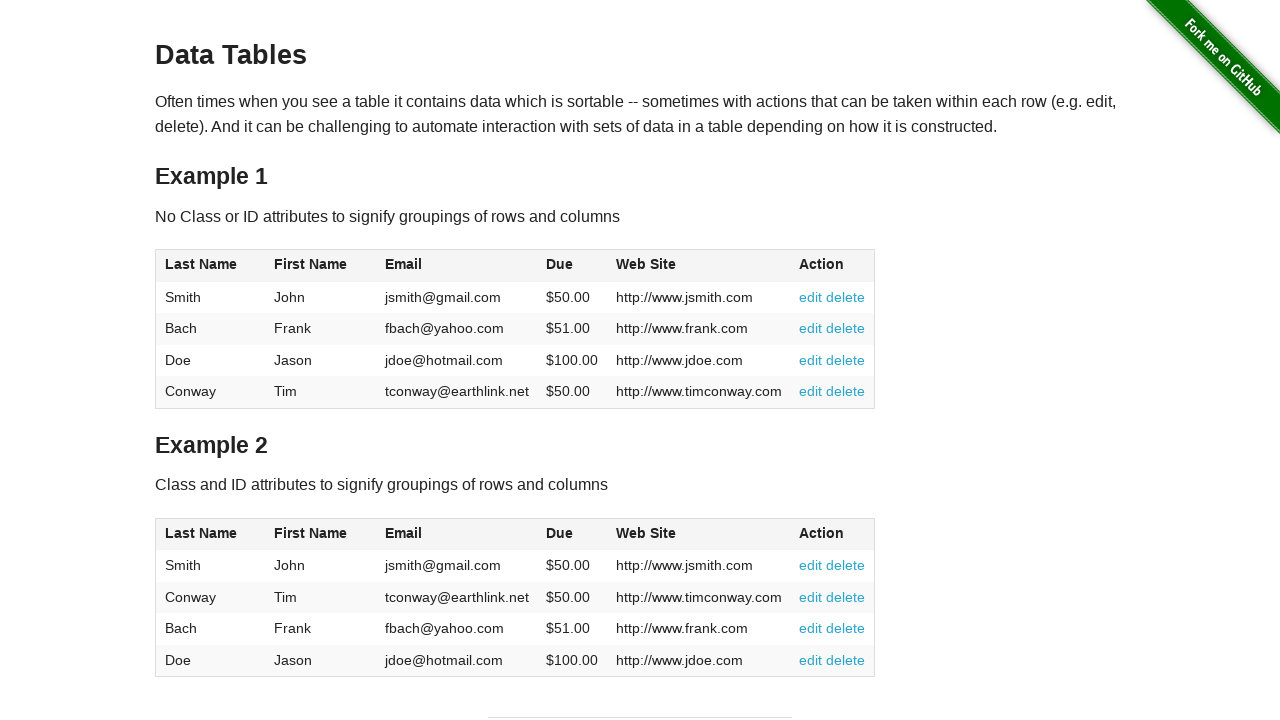

Table2 sorted by Due column in ascending order
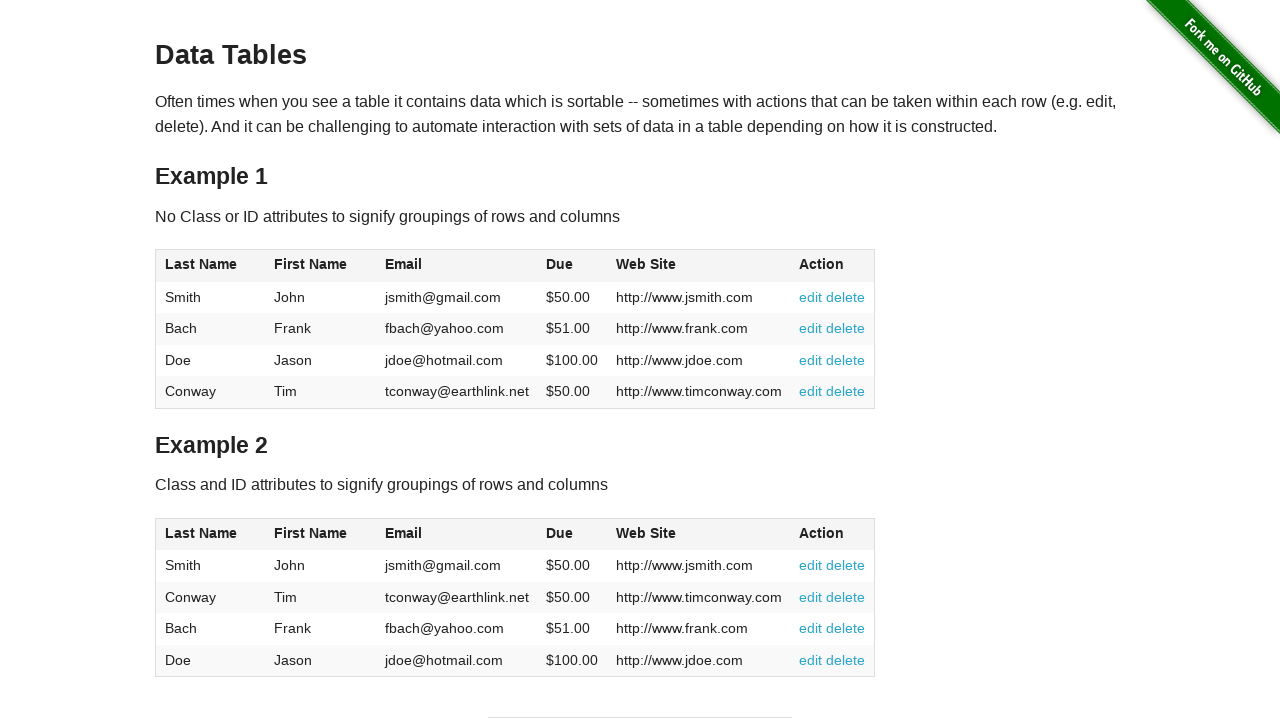

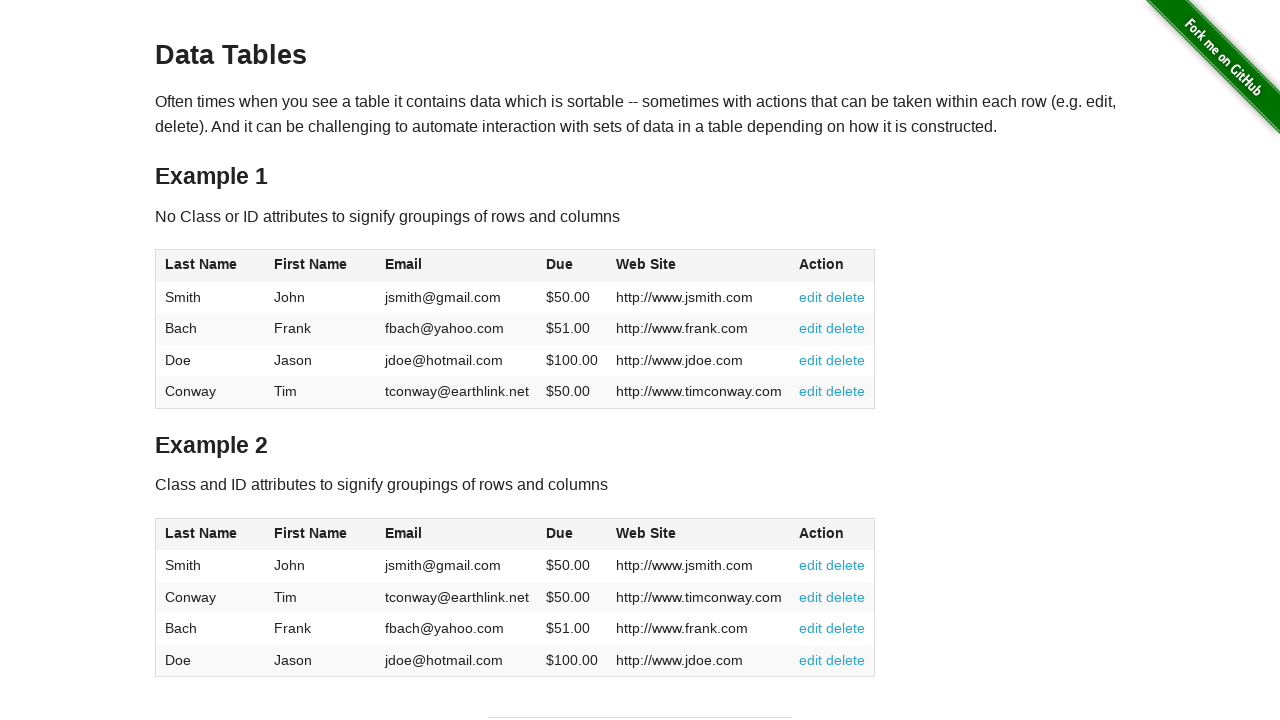